Clicks on Sortable link and verifies that List and Grid tabs are displayed

Starting URL: https://demoqa.com/interaction

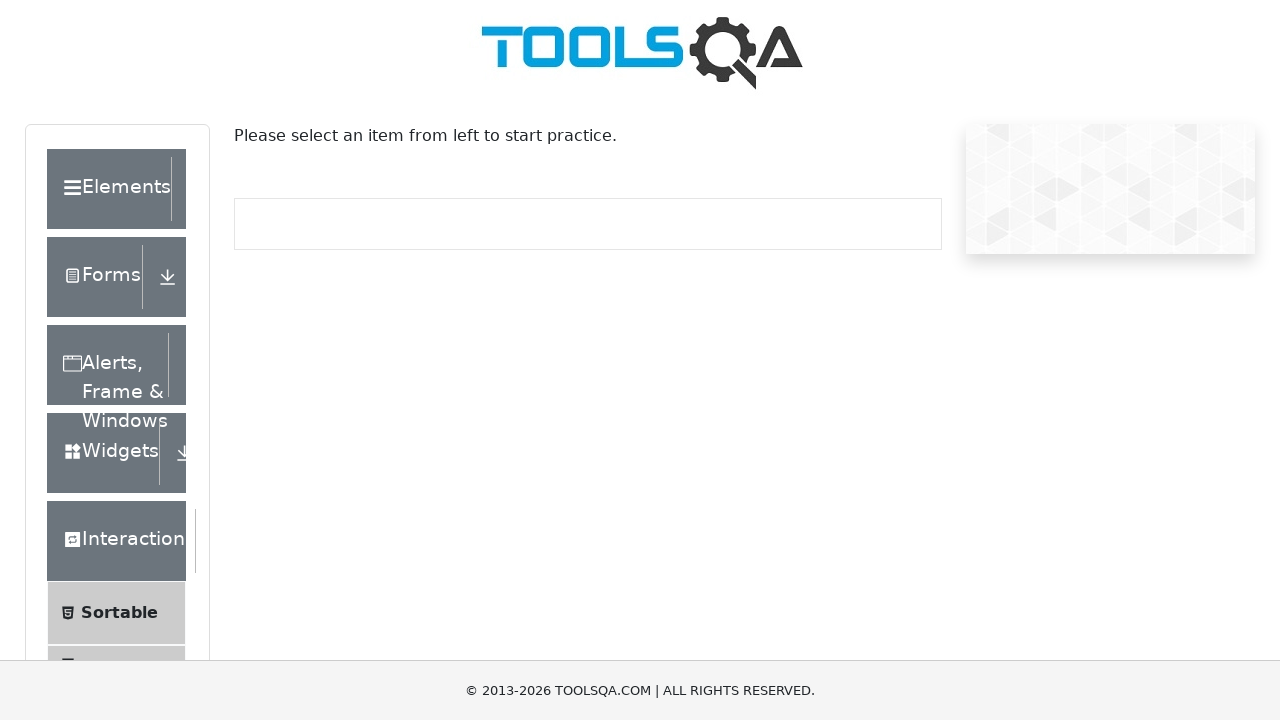

Clicked on Sortable link at (119, 613) on text=Sortable
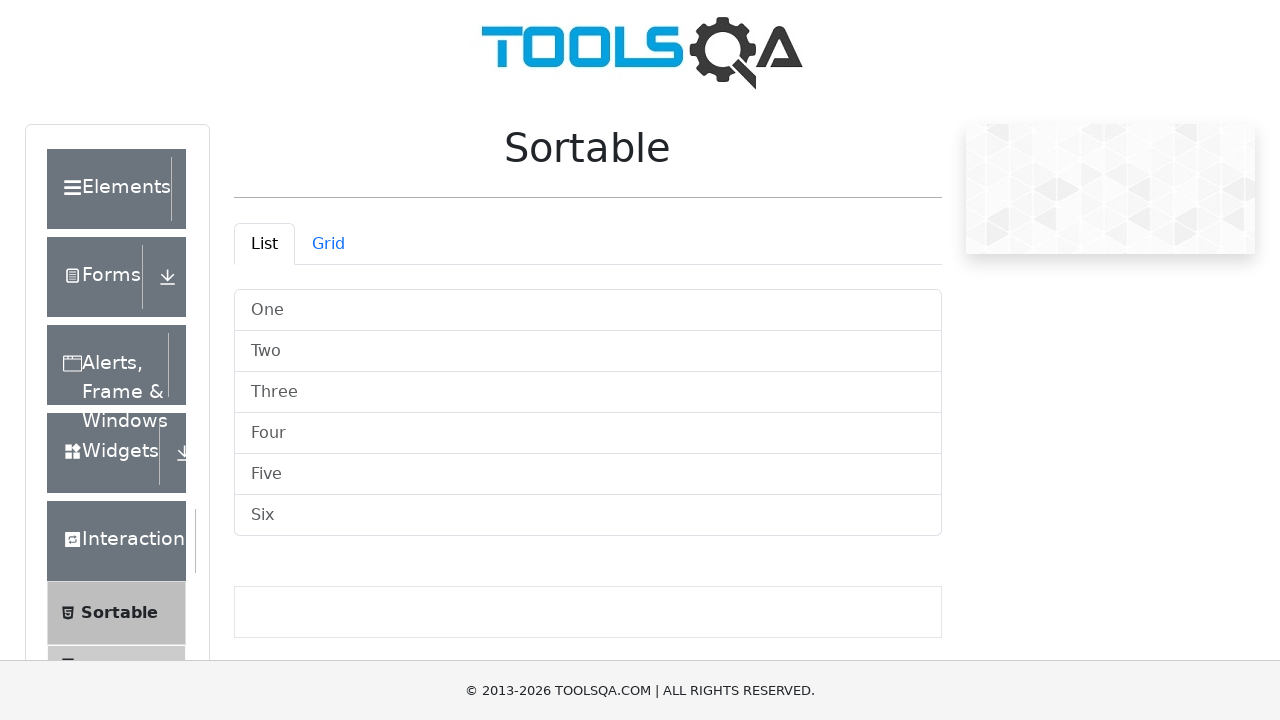

Waited for List tab to load
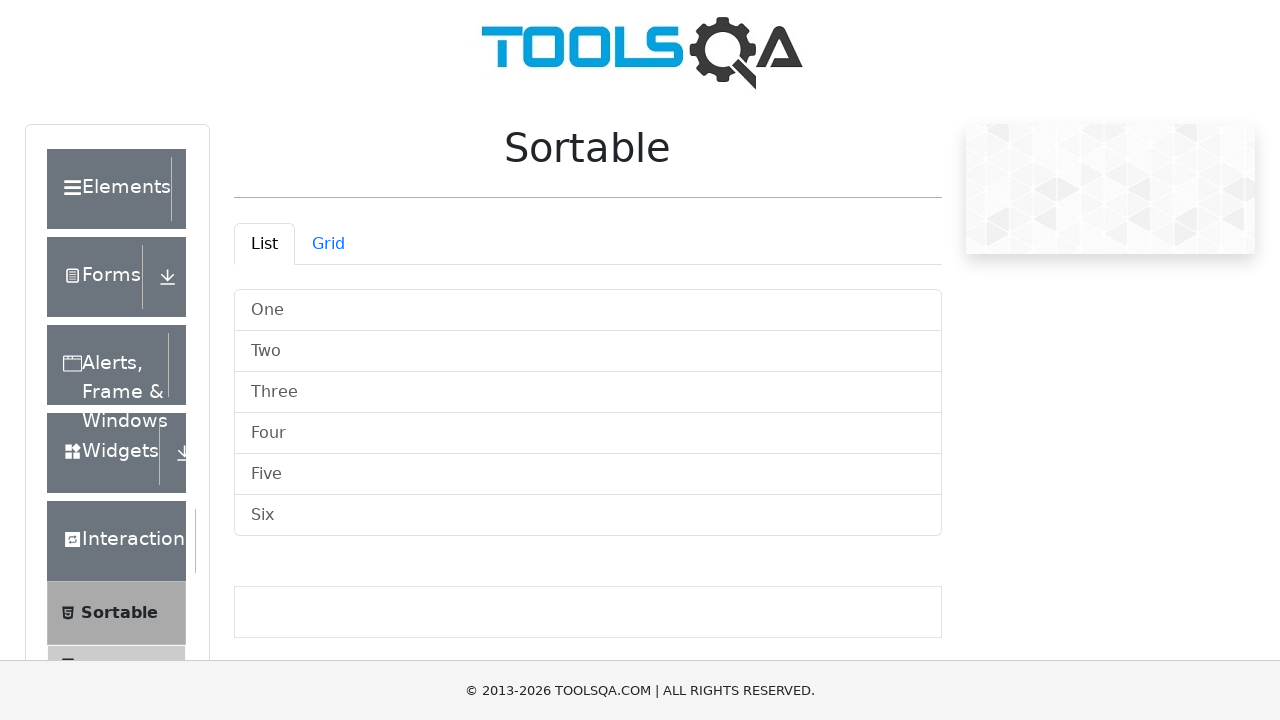

Verified List tab is visible
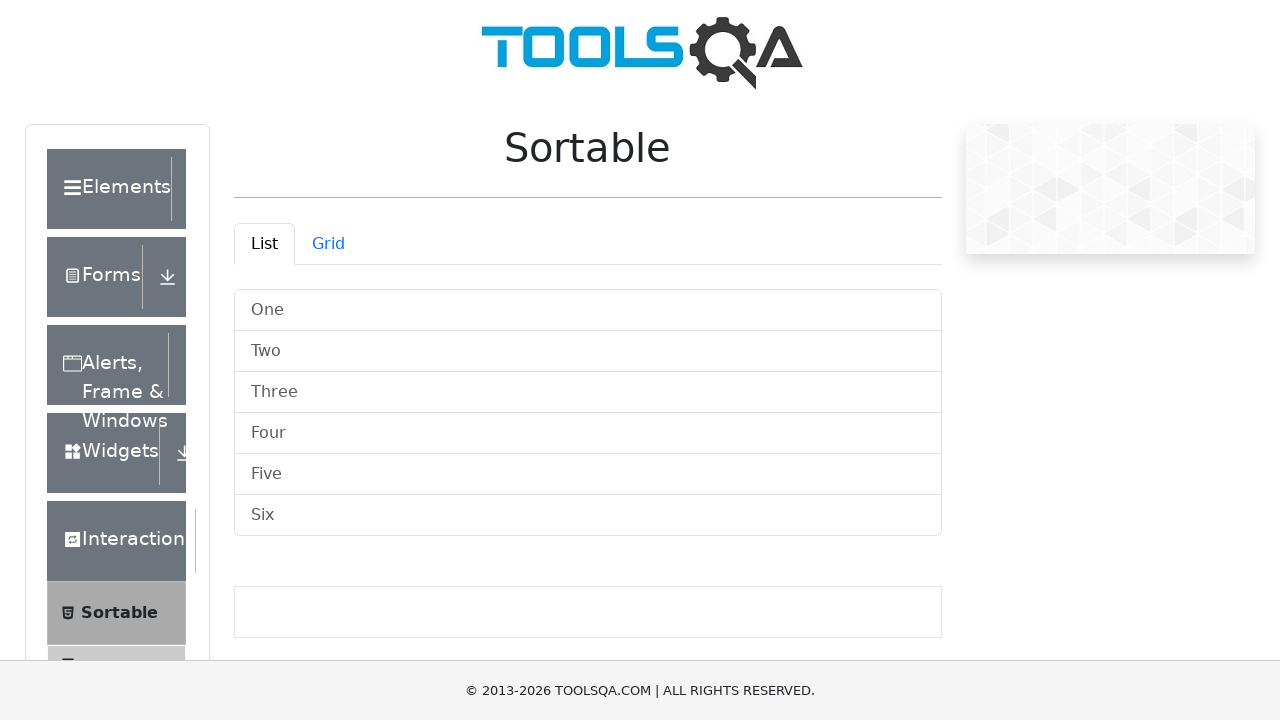

Verified Grid tab is visible
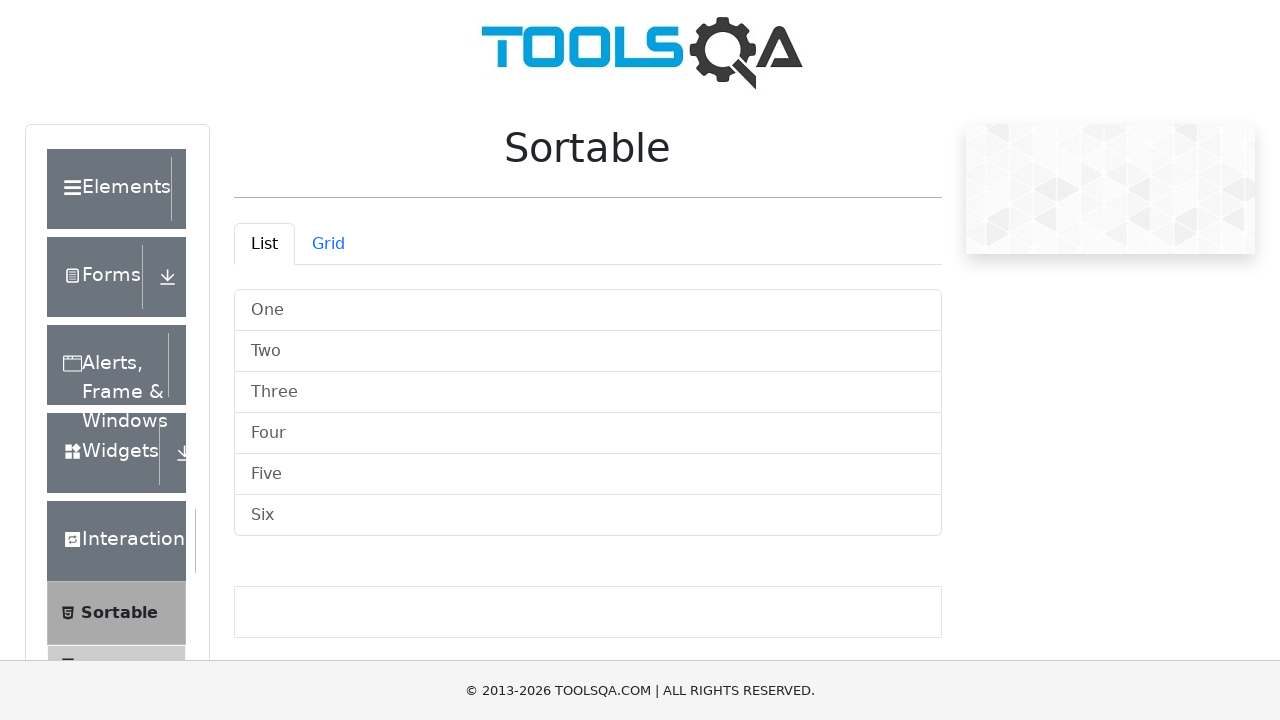

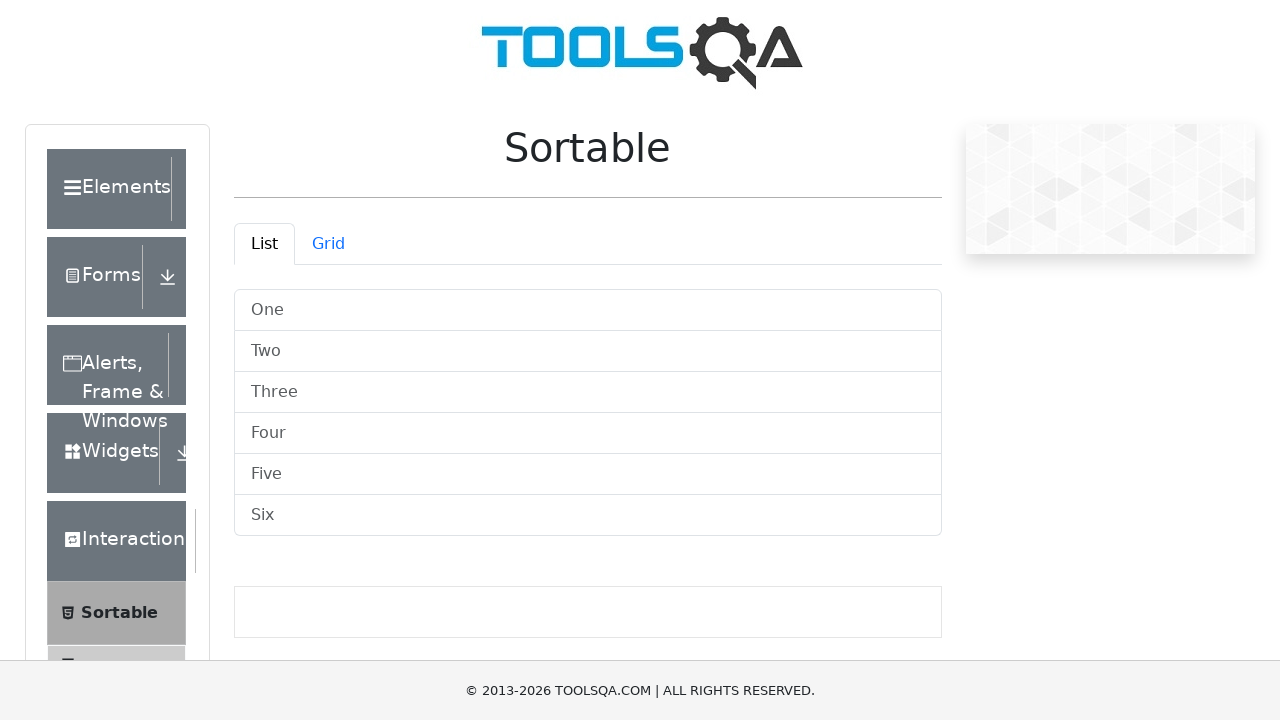